Tests JavaScript alert dialogs by clicking a button to trigger an immediate alert, accepting it, then clicking another button to trigger a timed alert (5 seconds delay), waiting for it to appear, and accepting it.

Starting URL: https://demoqa.com/alerts

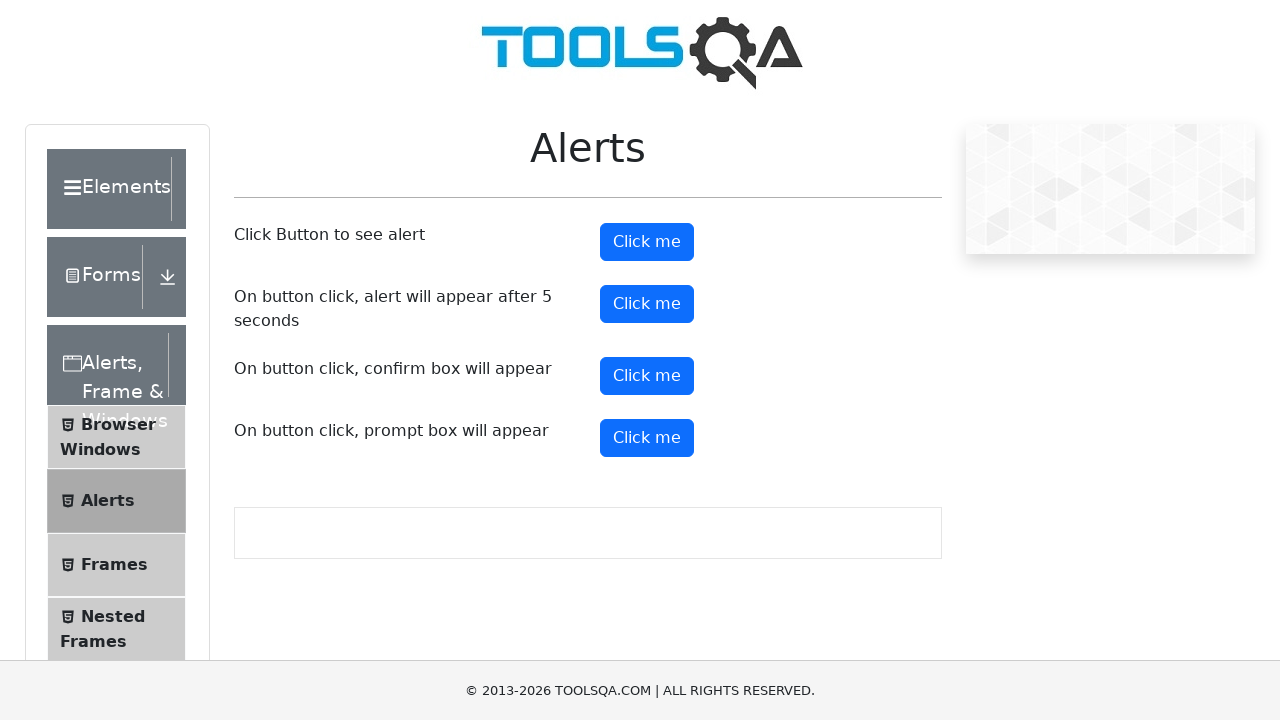

Clicked alert button to trigger immediate alert at (647, 242) on #alertButton
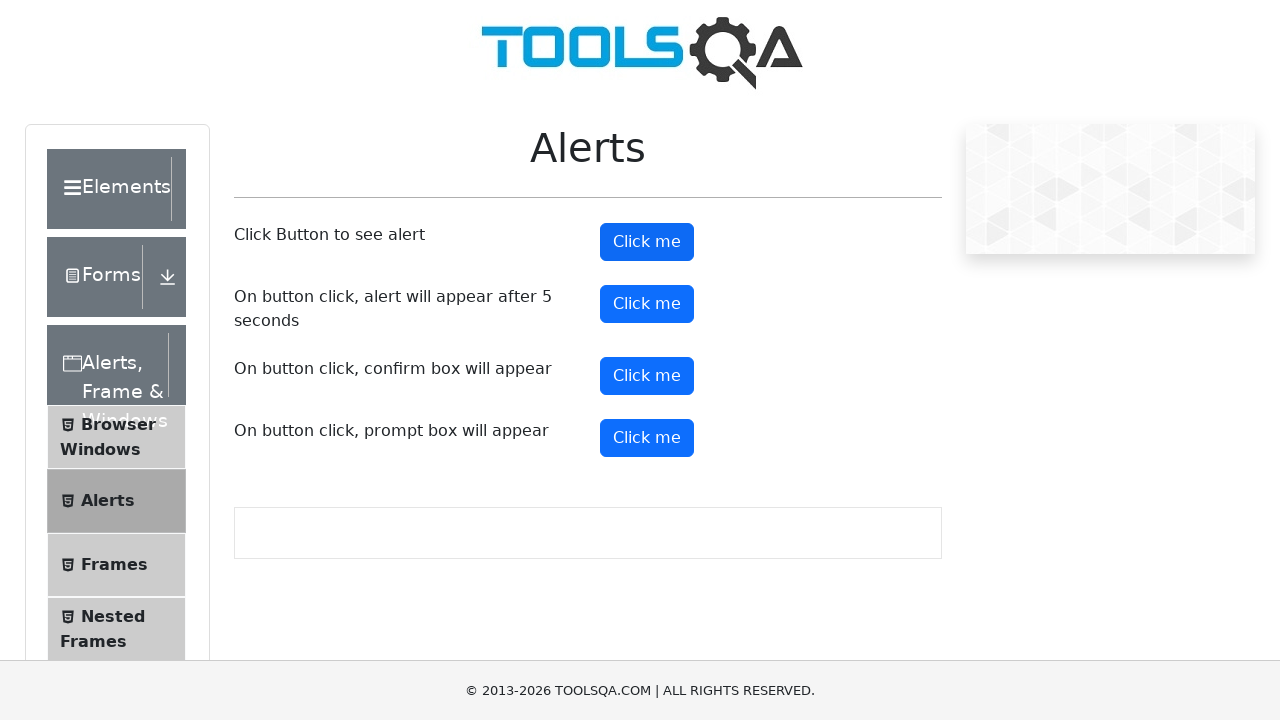

Set up dialog handler to automatically accept alerts
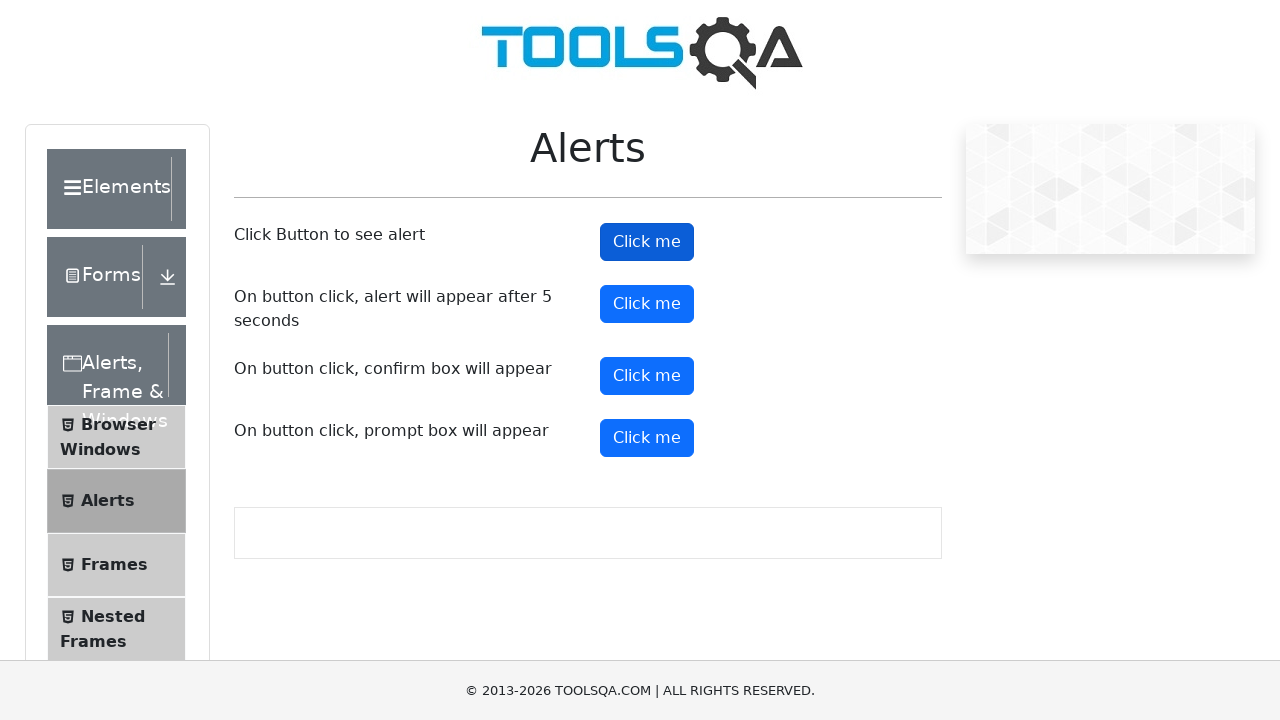

Clicked timer alert button to trigger timed alert (5 second delay) at (647, 304) on #timerAlertButton
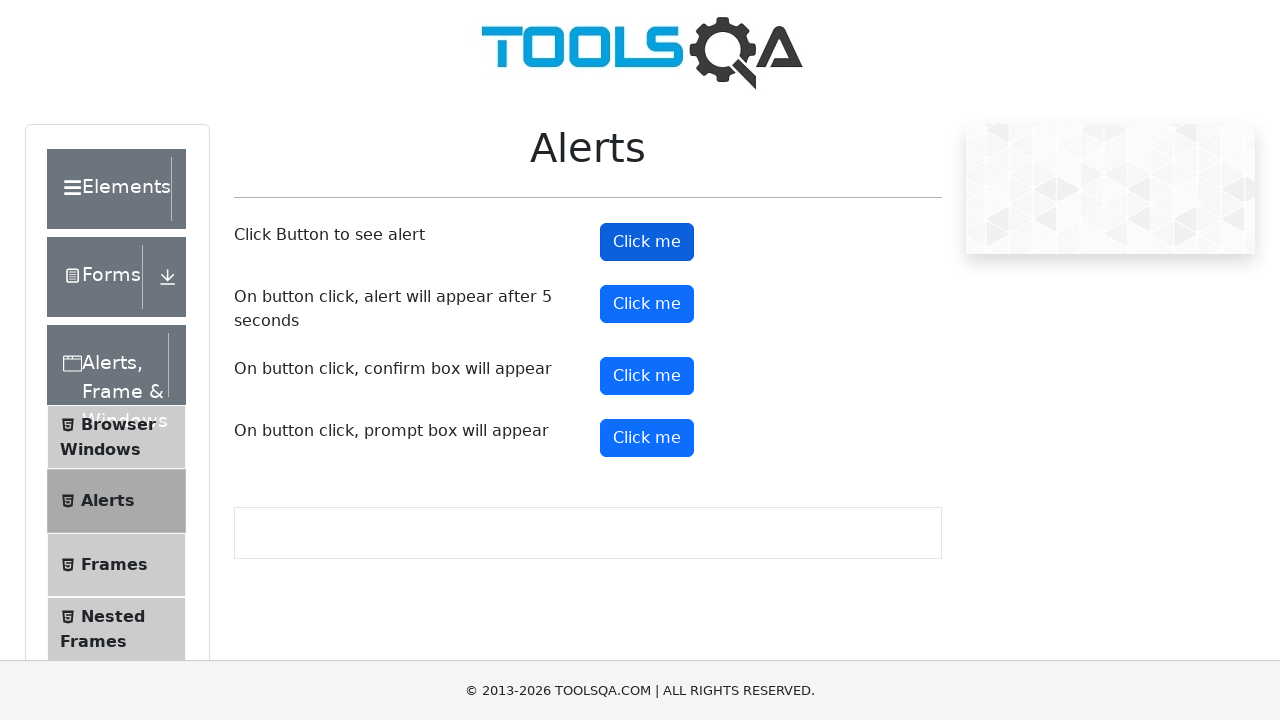

Timed alert appeared and was accepted after 5 second delay
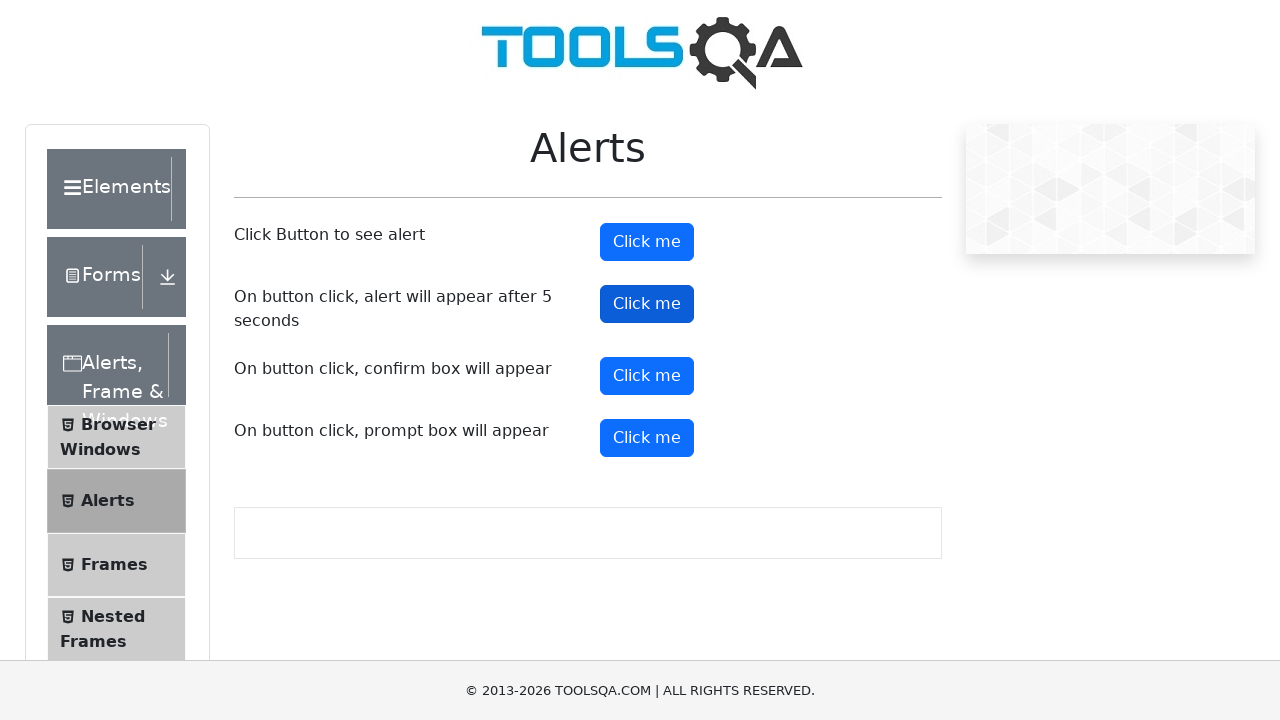

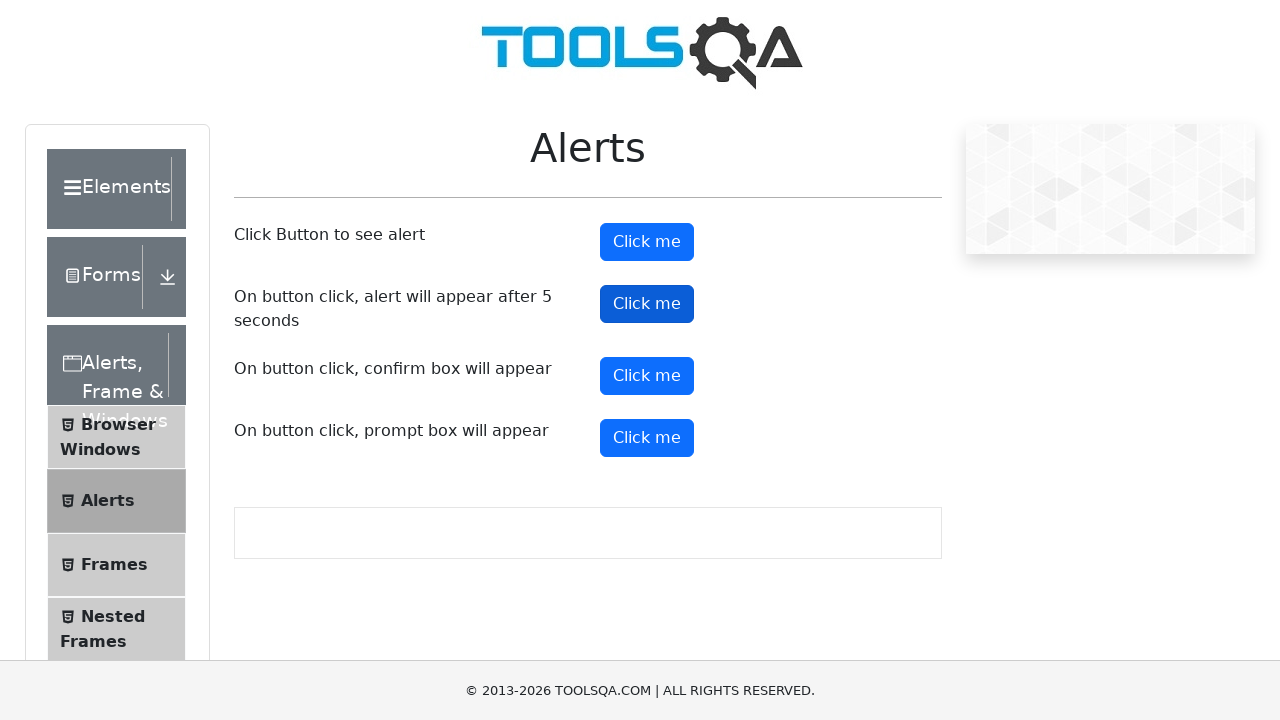